Tests sorting a number column (Due) in ascending order by clicking the column header and verifying the data is sorted correctly

Starting URL: http://the-internet.herokuapp.com/tables

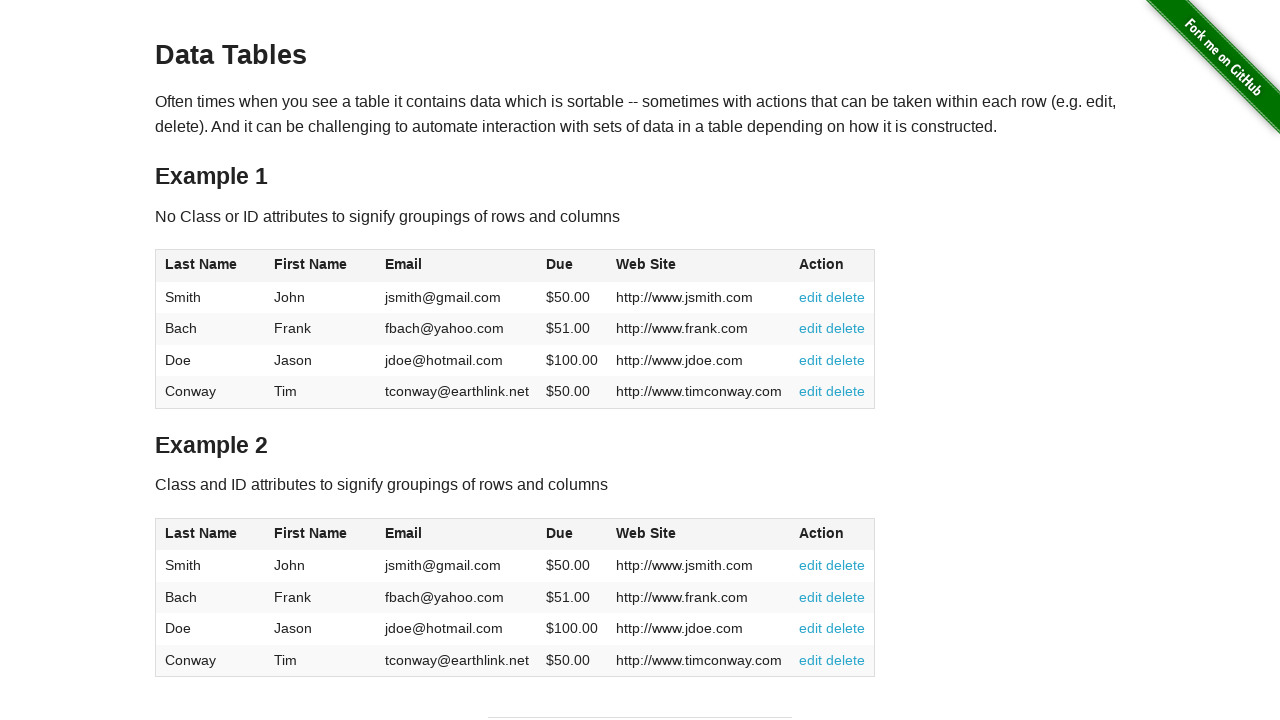

Clicked Due column header to sort ascending at (572, 266) on #table1 thead tr th:nth-of-type(4)
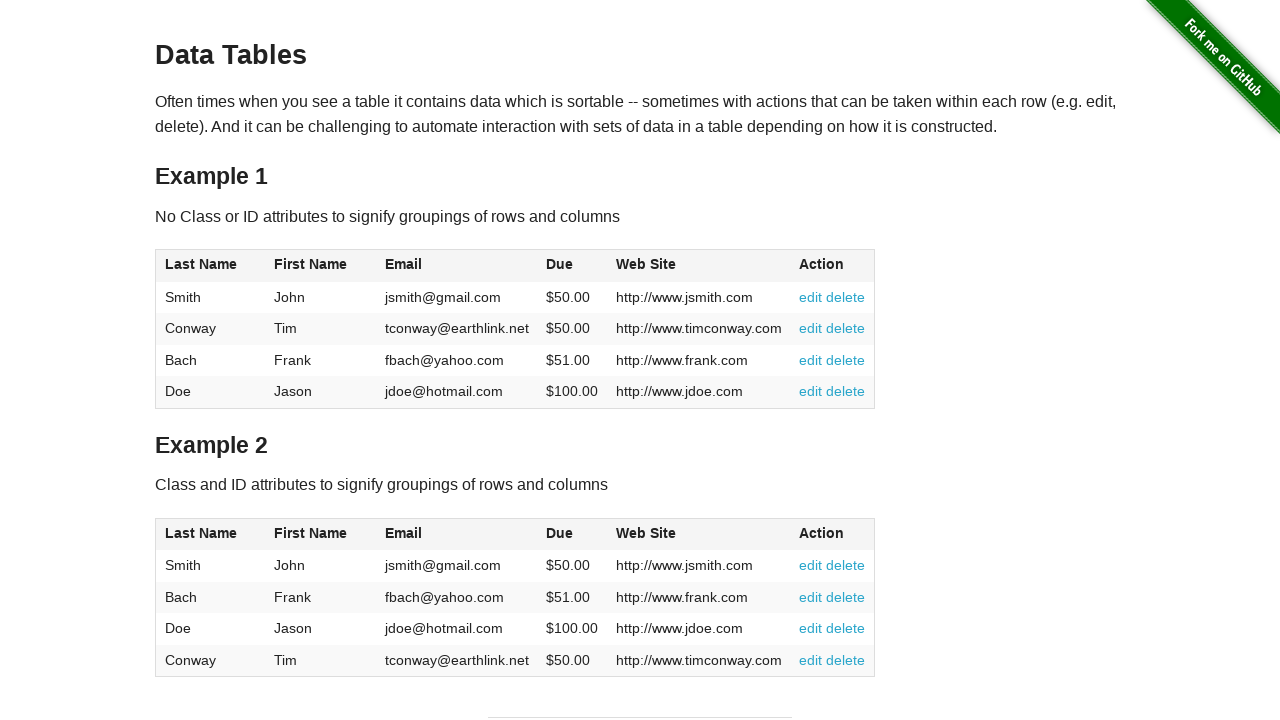

Table data loaded and sorted by Due column
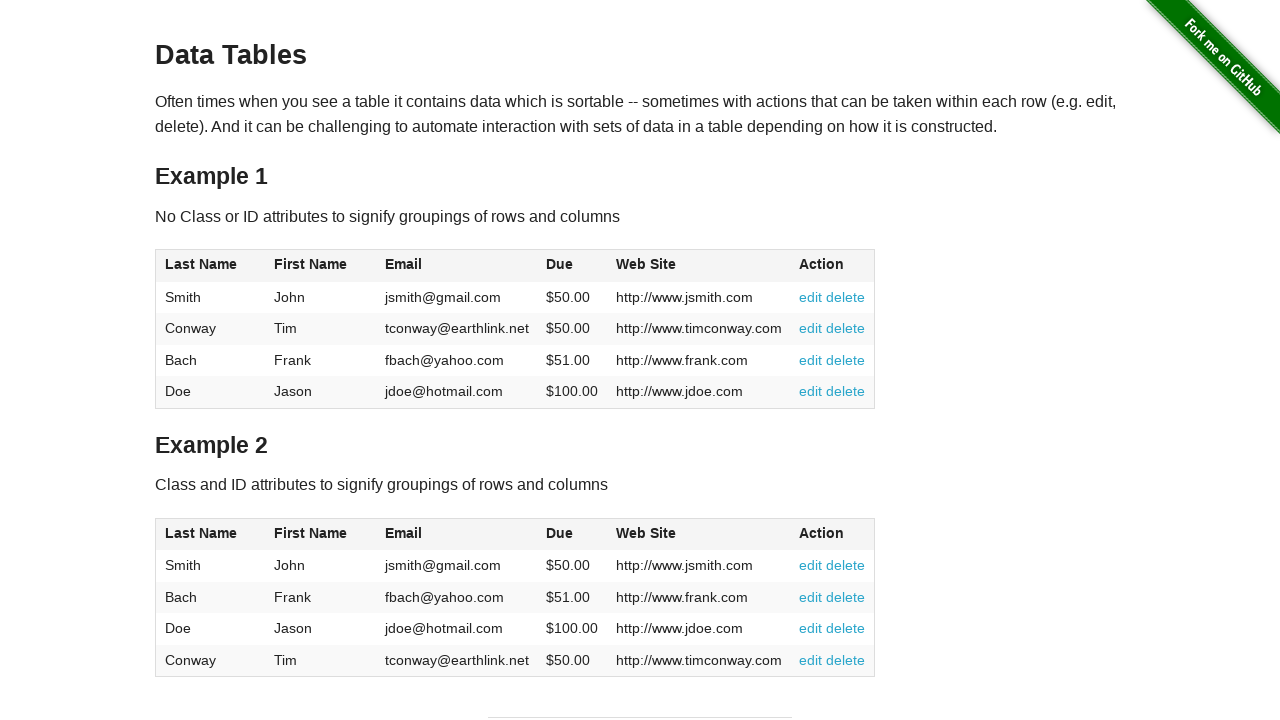

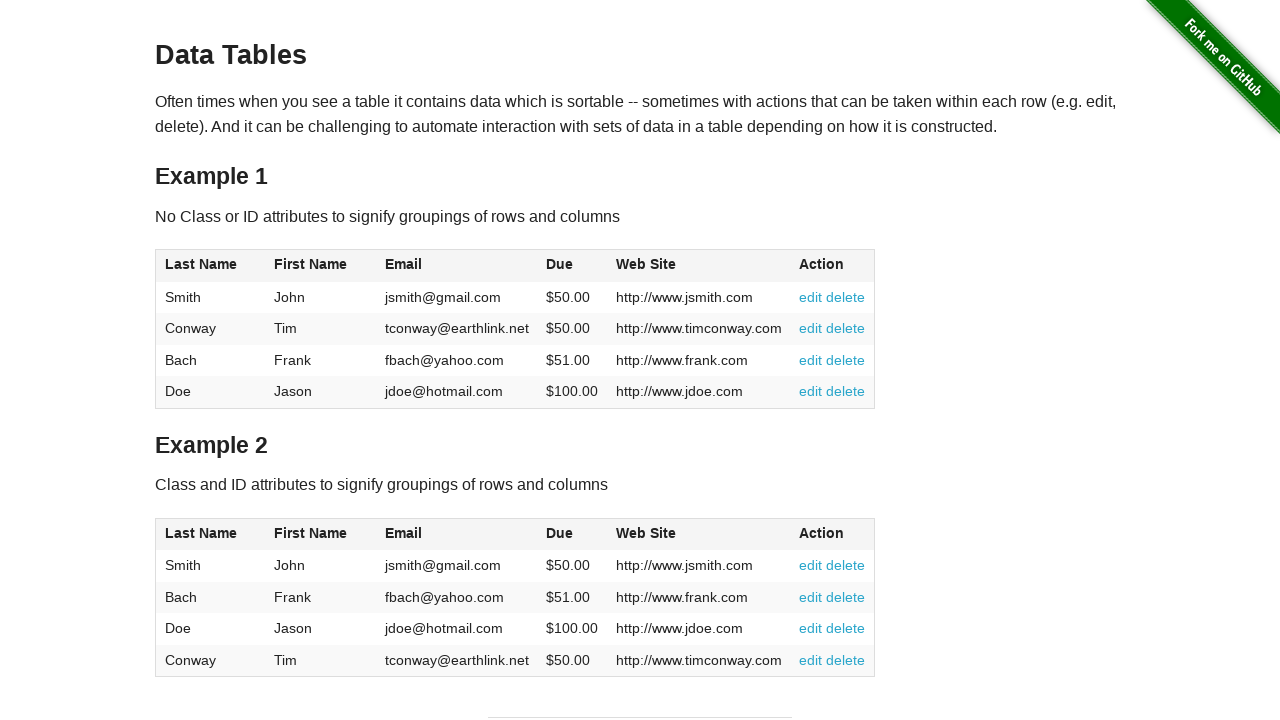